Tests error message when username is filled but password field is empty and login button is clicked

Starting URL: https://www.saucedemo.com/

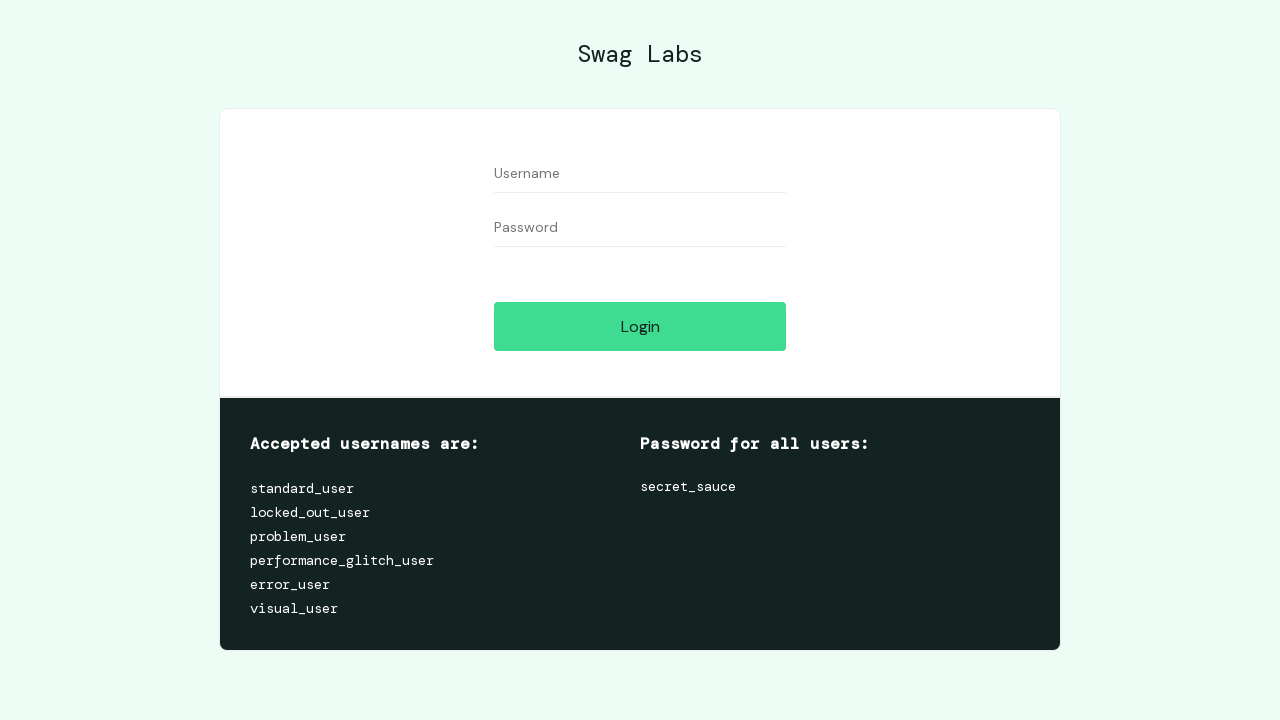

Navigated to login page at https://www.saucedemo.com/
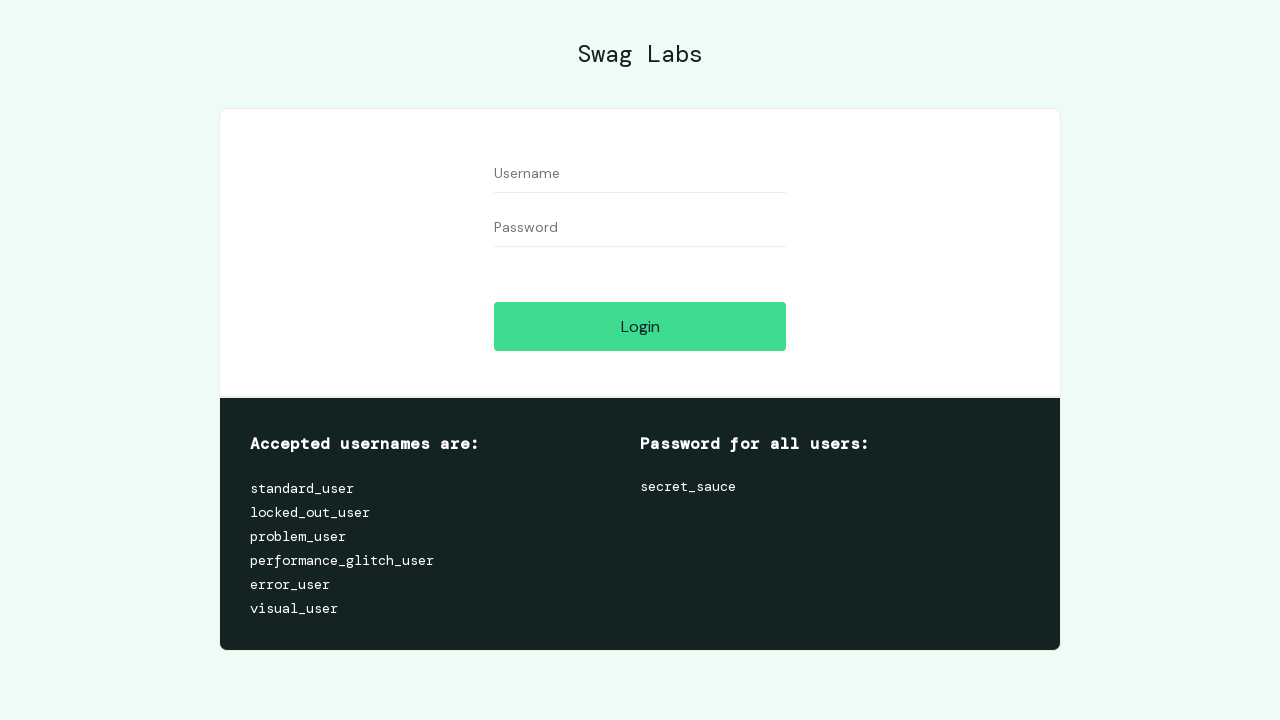

Filled username field with 'testuser123' on #user-name
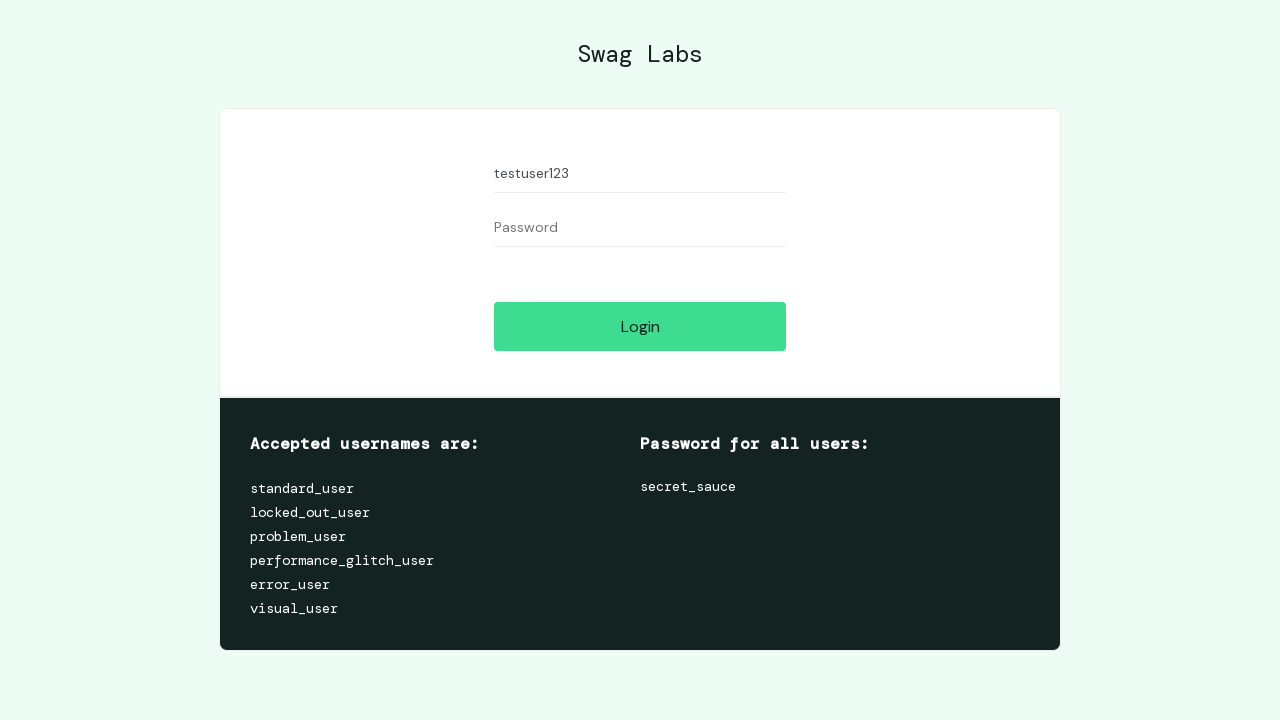

Clicked login button with empty password field at (640, 326) on #login-button
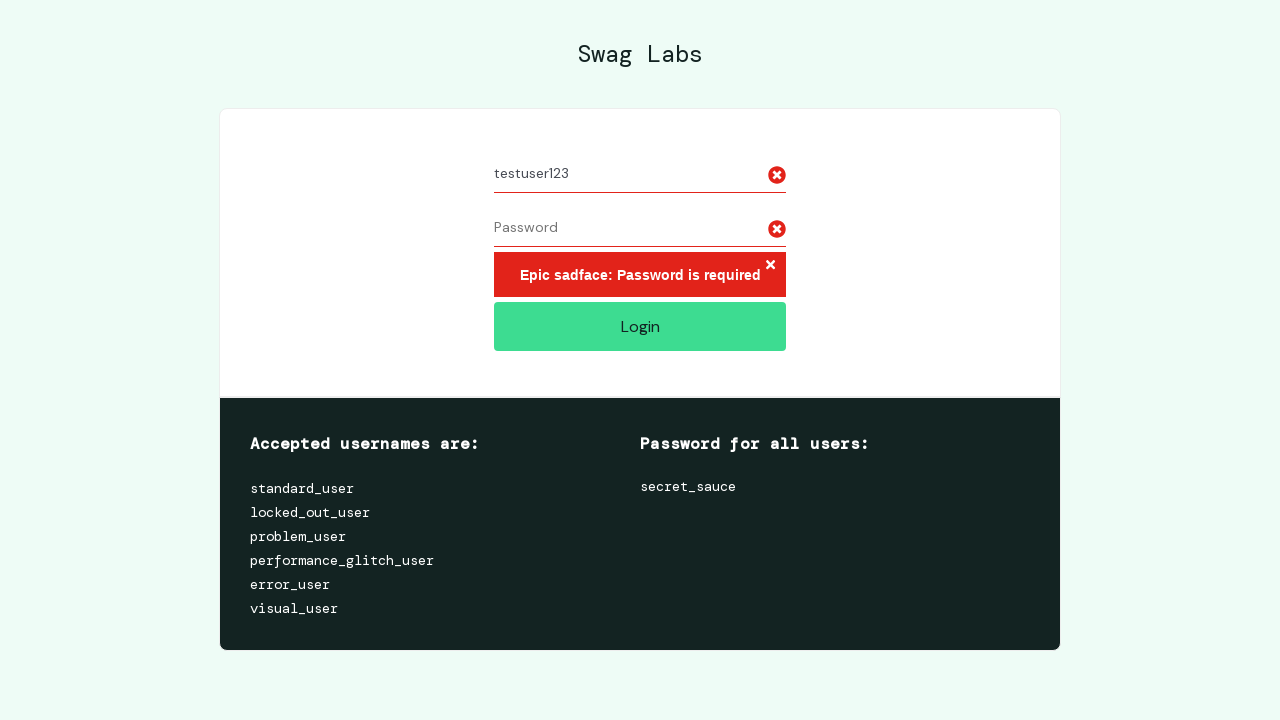

Error message element appeared
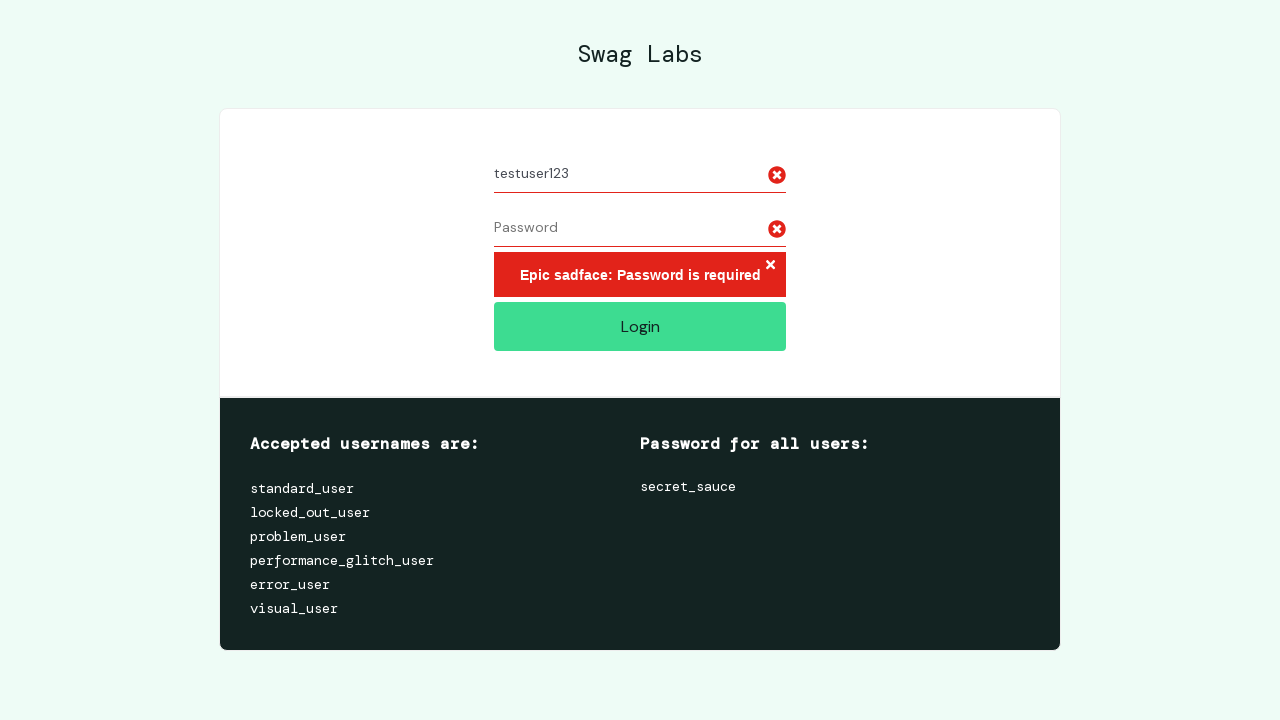

Located error message element
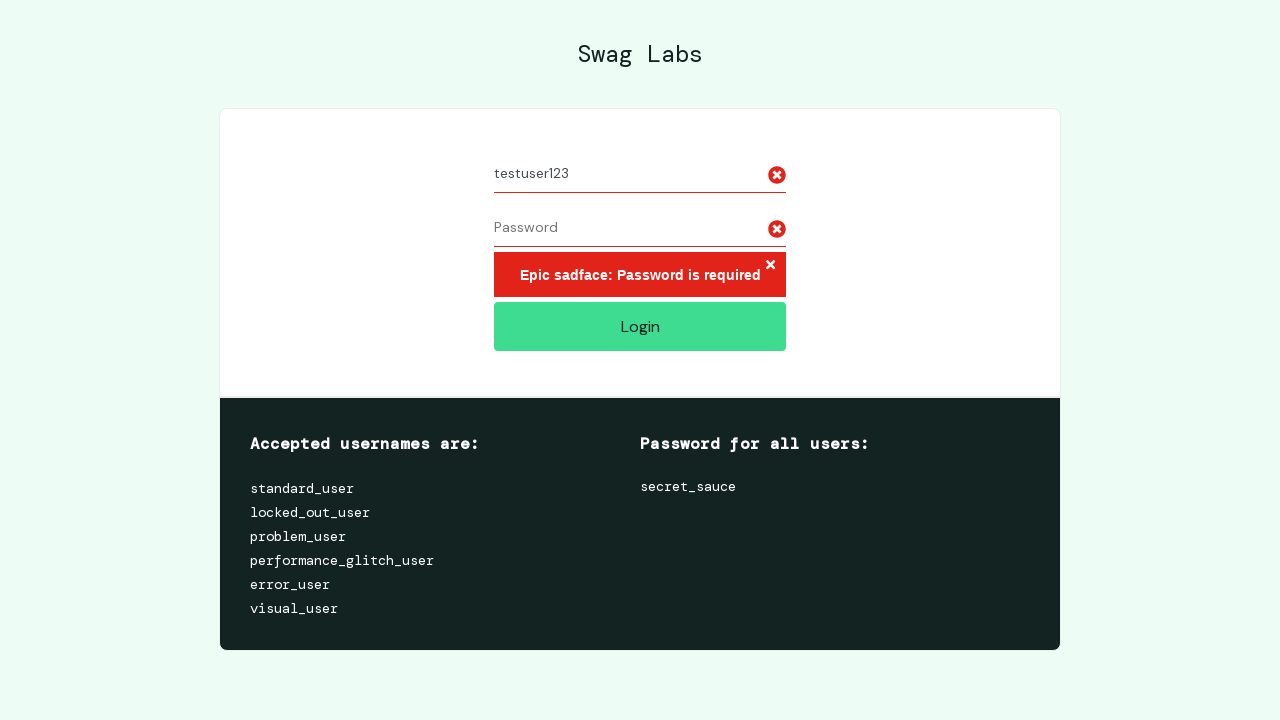

Verified error message text is 'Epic sadface: Password is required'
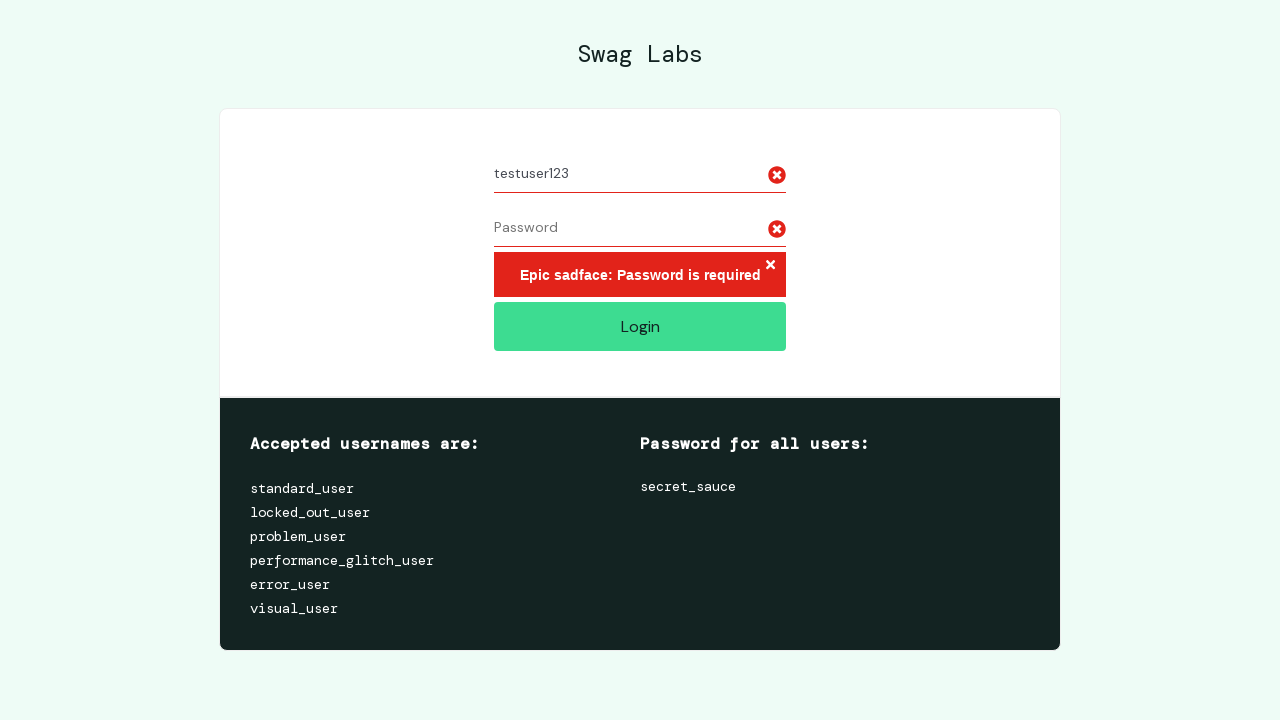

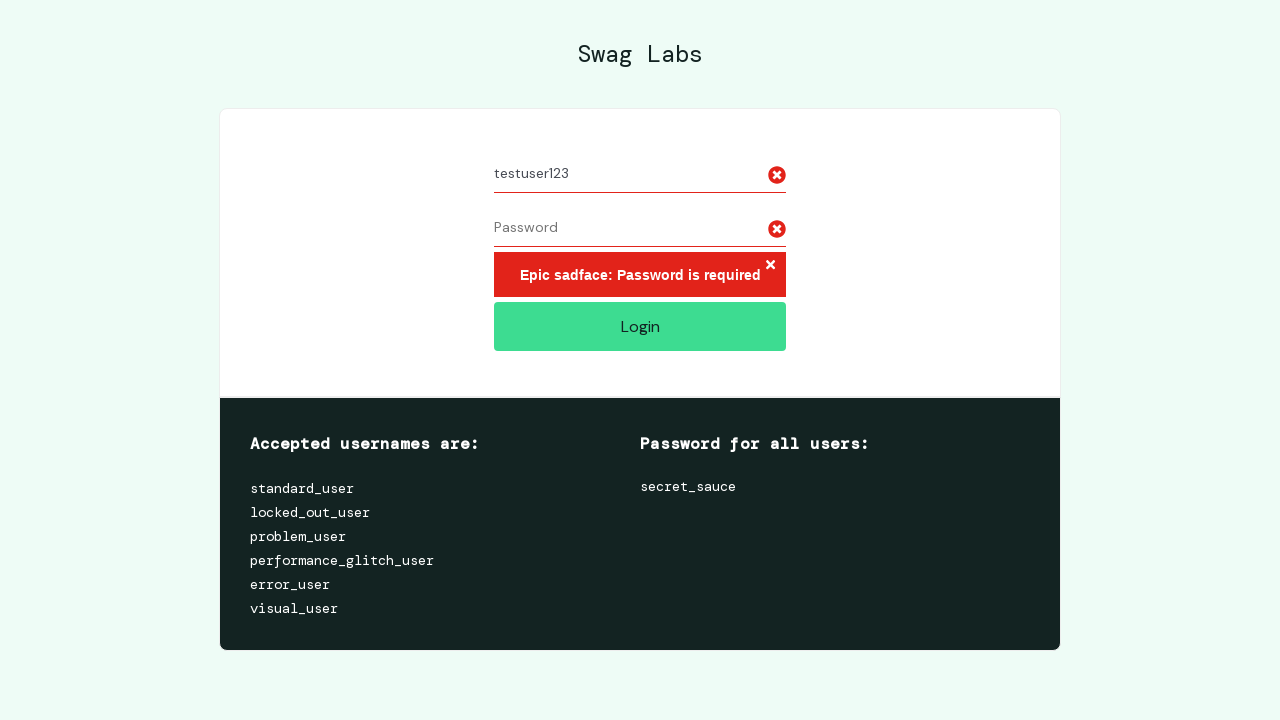